Tests radio button functionality by selecting the "Red" color option and "Football" sport option, verifying each selection

Starting URL: https://testcenter.techproeducation.com/index.php?page=radio-buttons

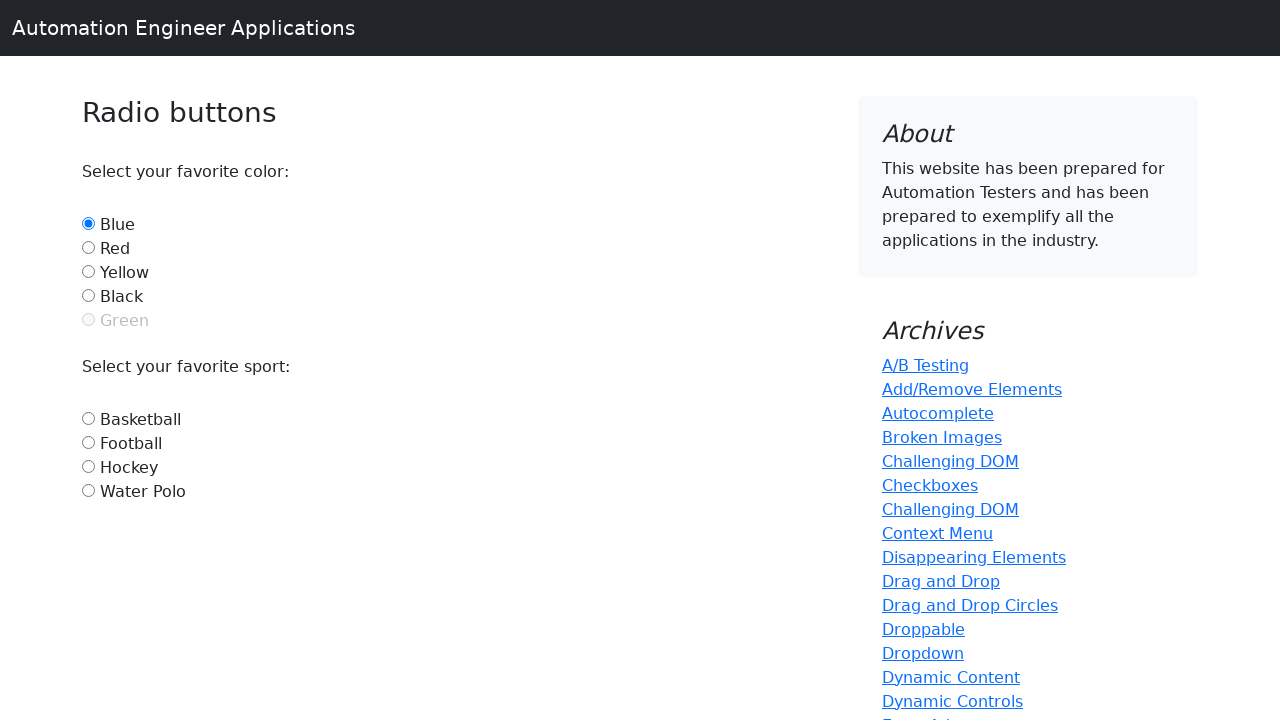

Clicked Red radio button for color selection at (88, 247) on #red
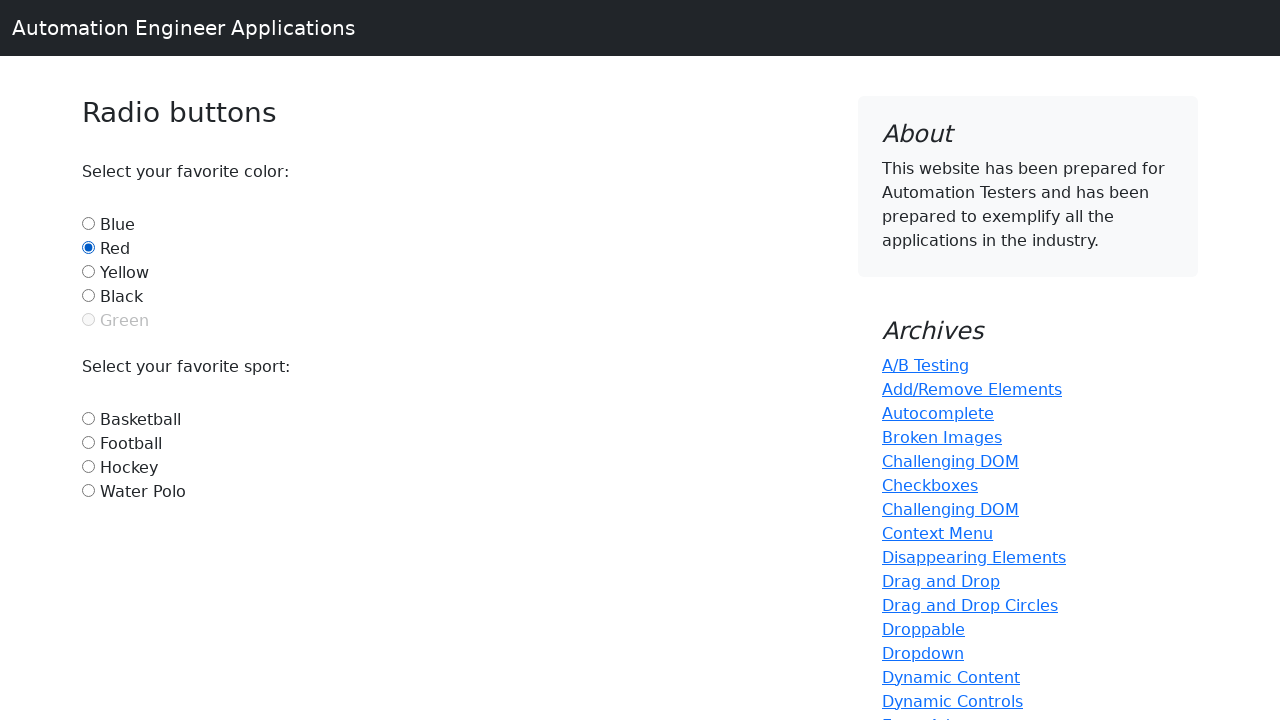

Verified Red radio button is selected
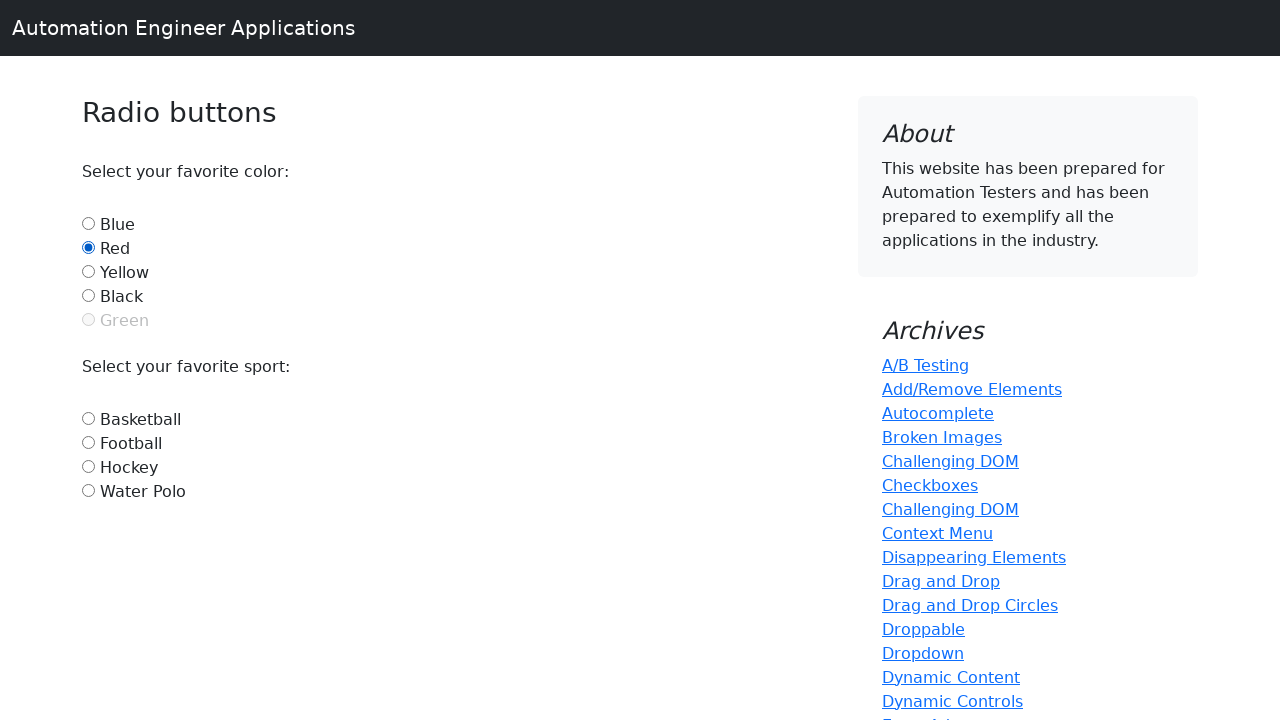

Clicked Football radio button for sport selection at (88, 442) on #football
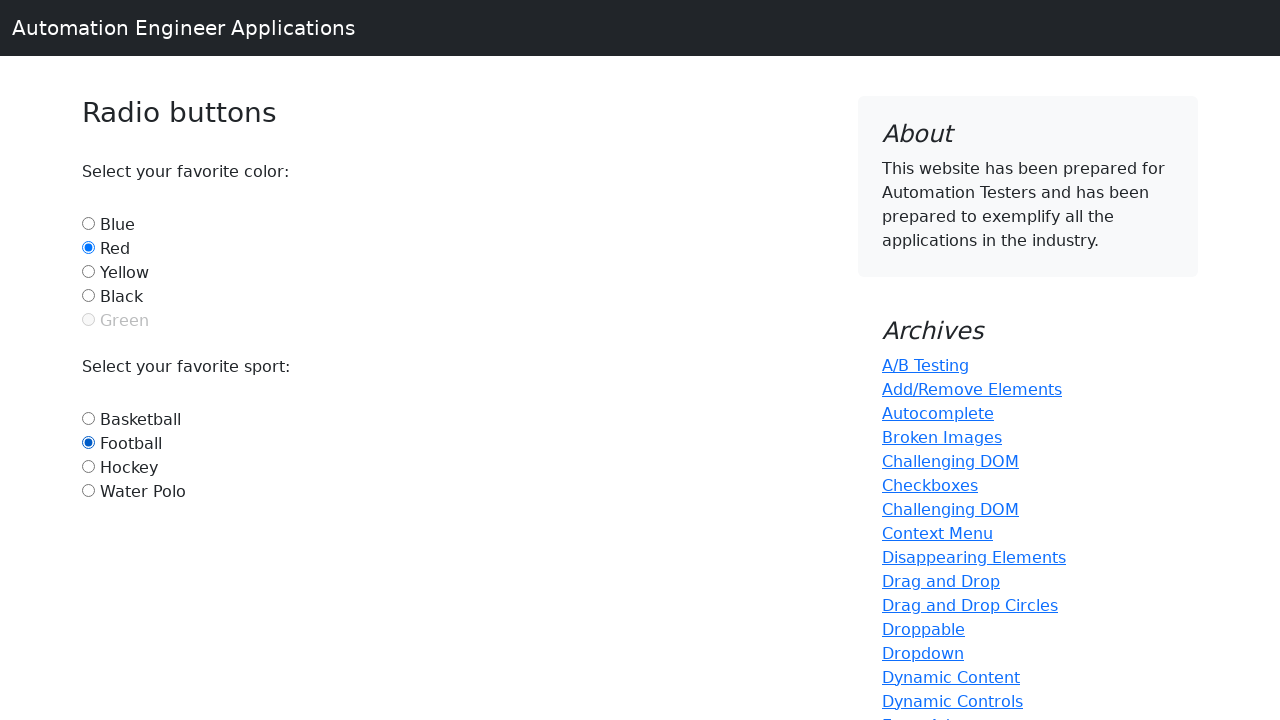

Verified Football radio button is selected
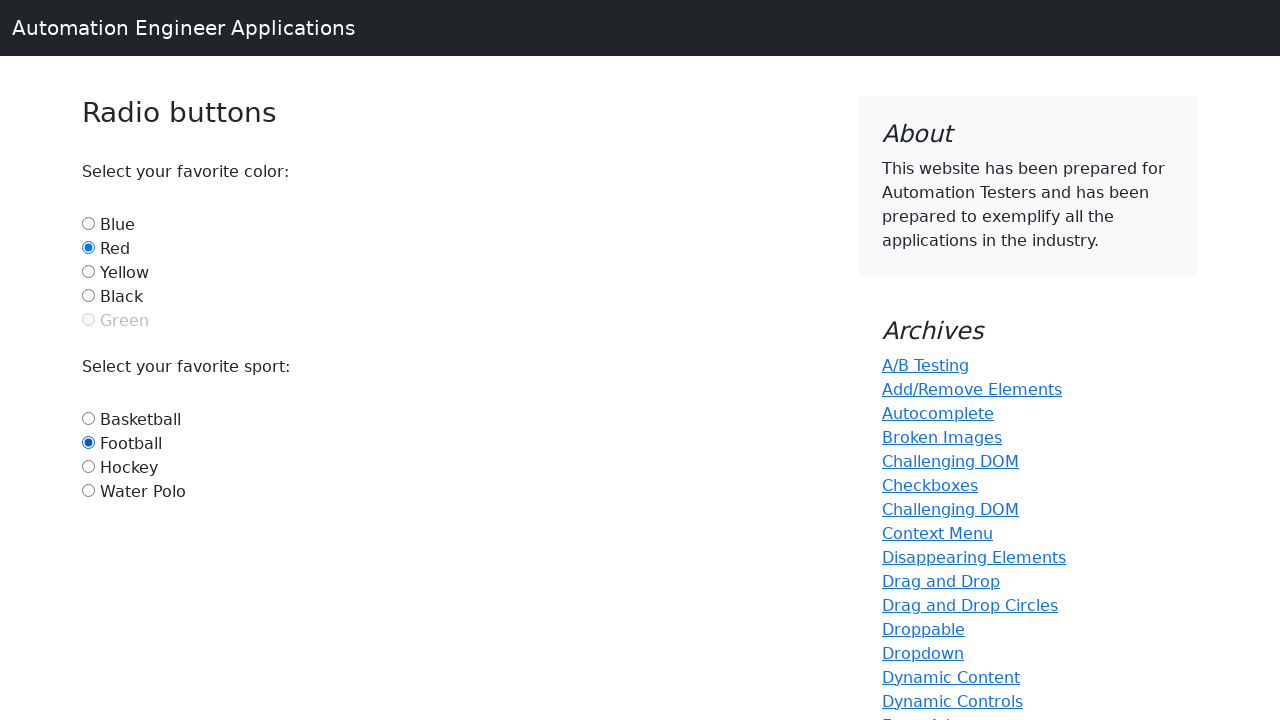

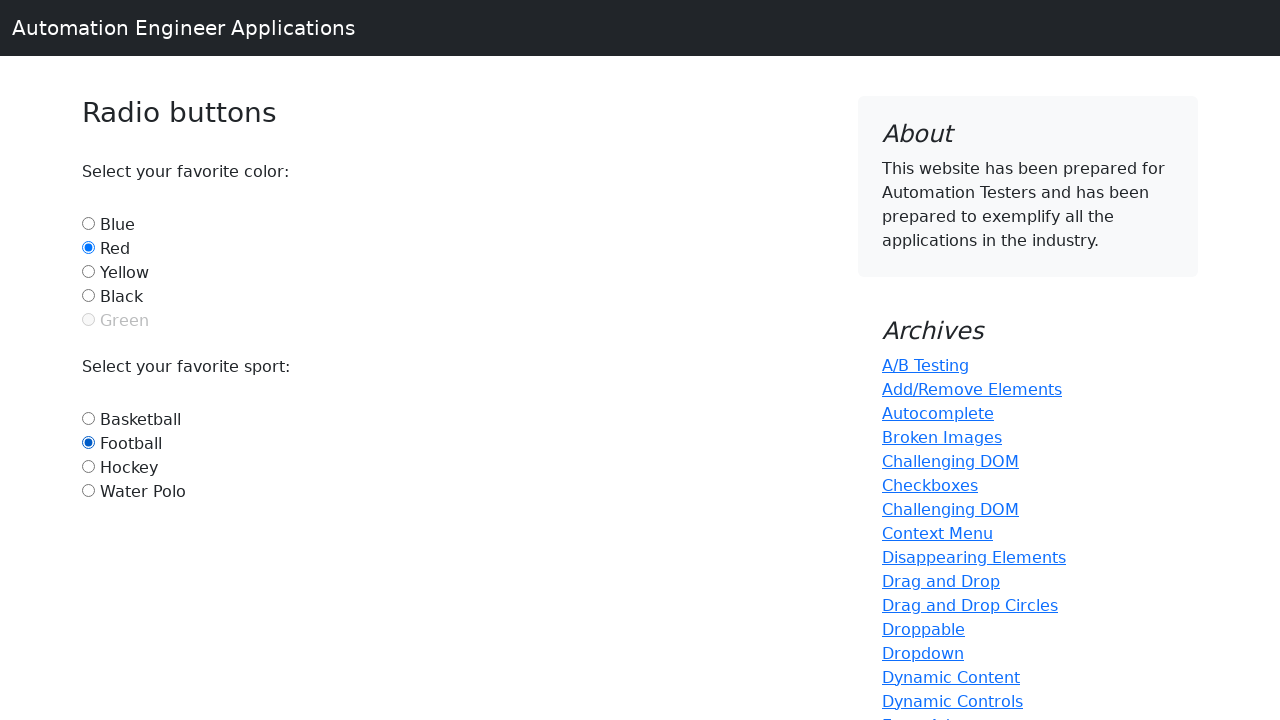